Tests scrolling functionality and verifies table data by scrolling to a table, extracting values from the fourth column, and comparing the sum with the displayed total

Starting URL: https://rahulshettyacademy.com/AutomationPractice/

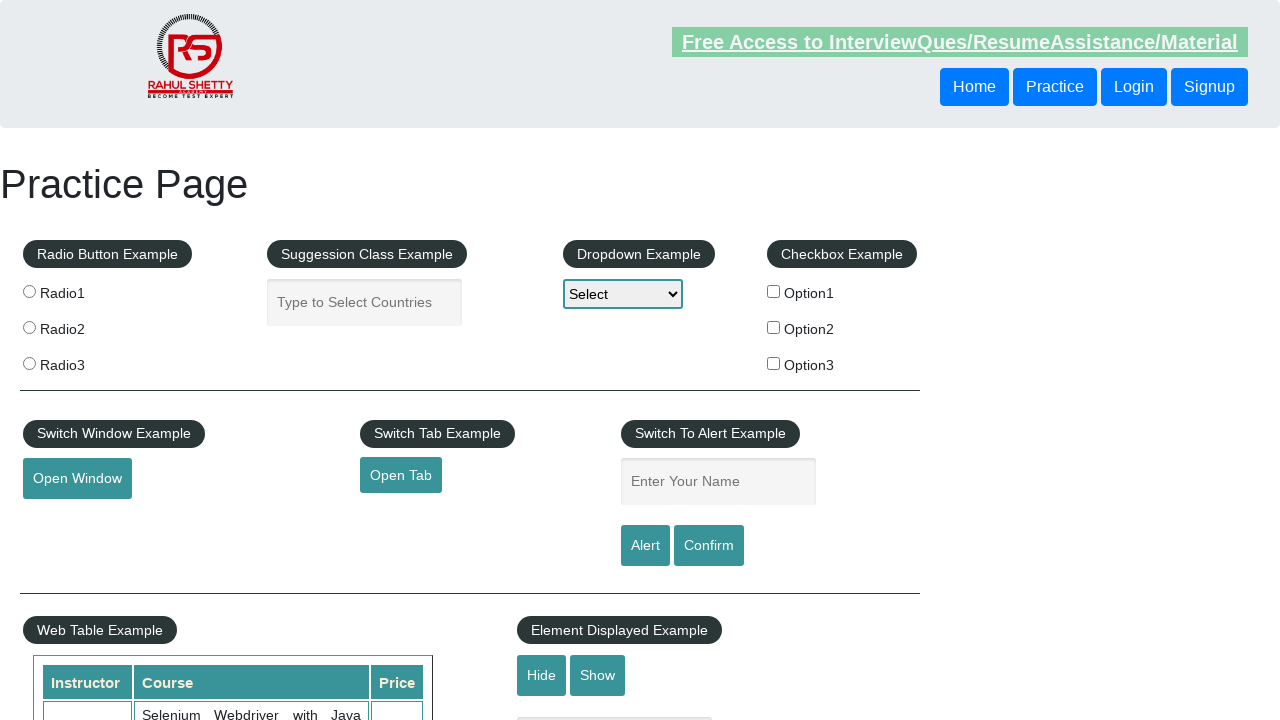

Scrolled down the page by 500 pixels
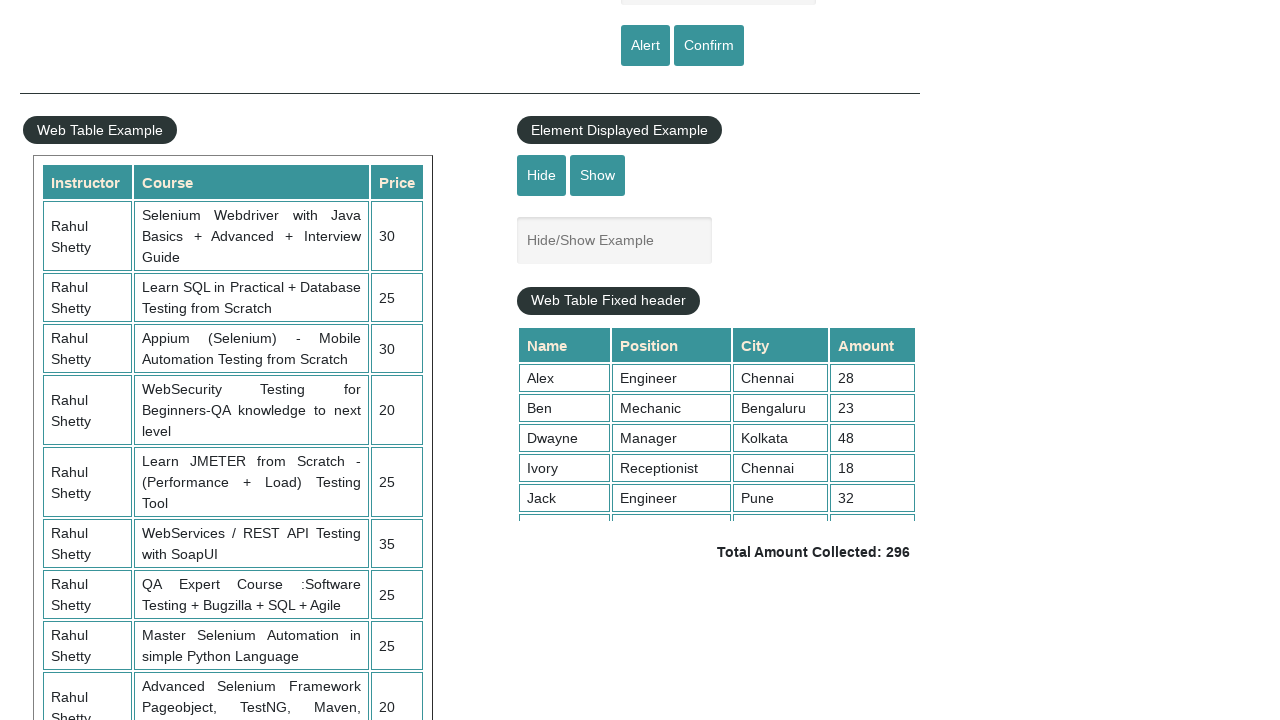

Scrolled within the fixed table header element to position 5000
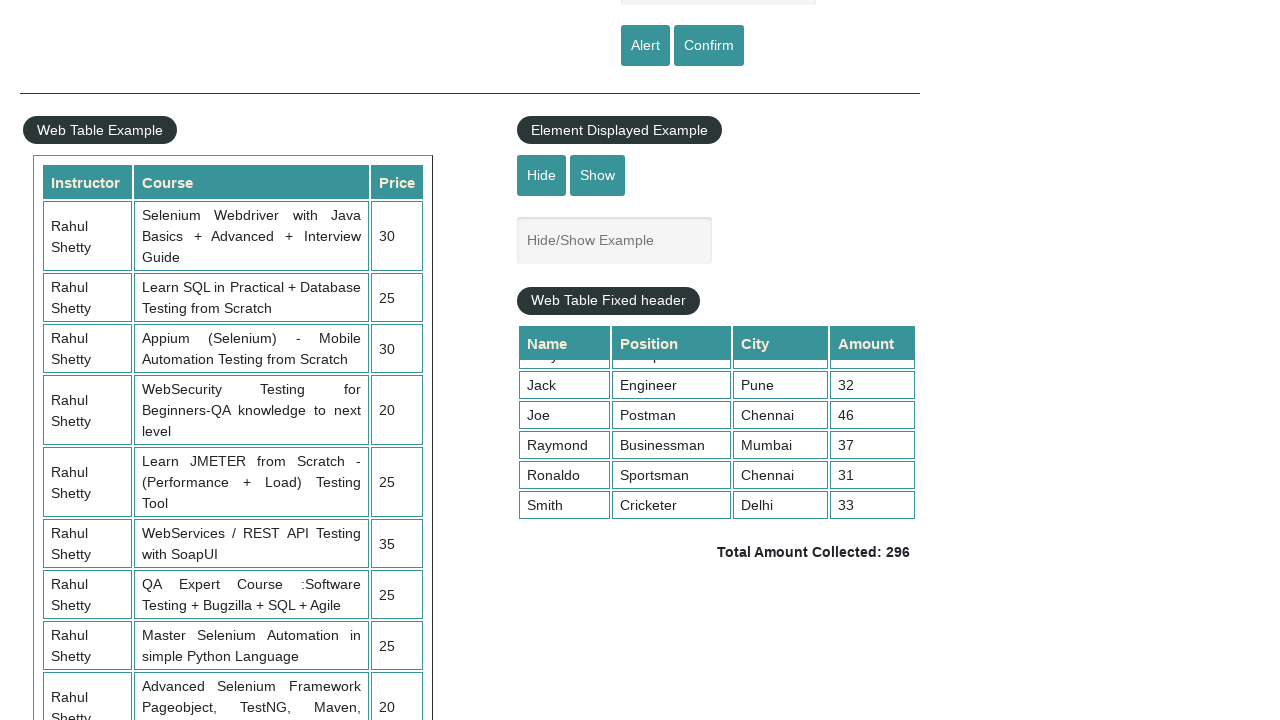

Waited for table fourth column cells to be loaded
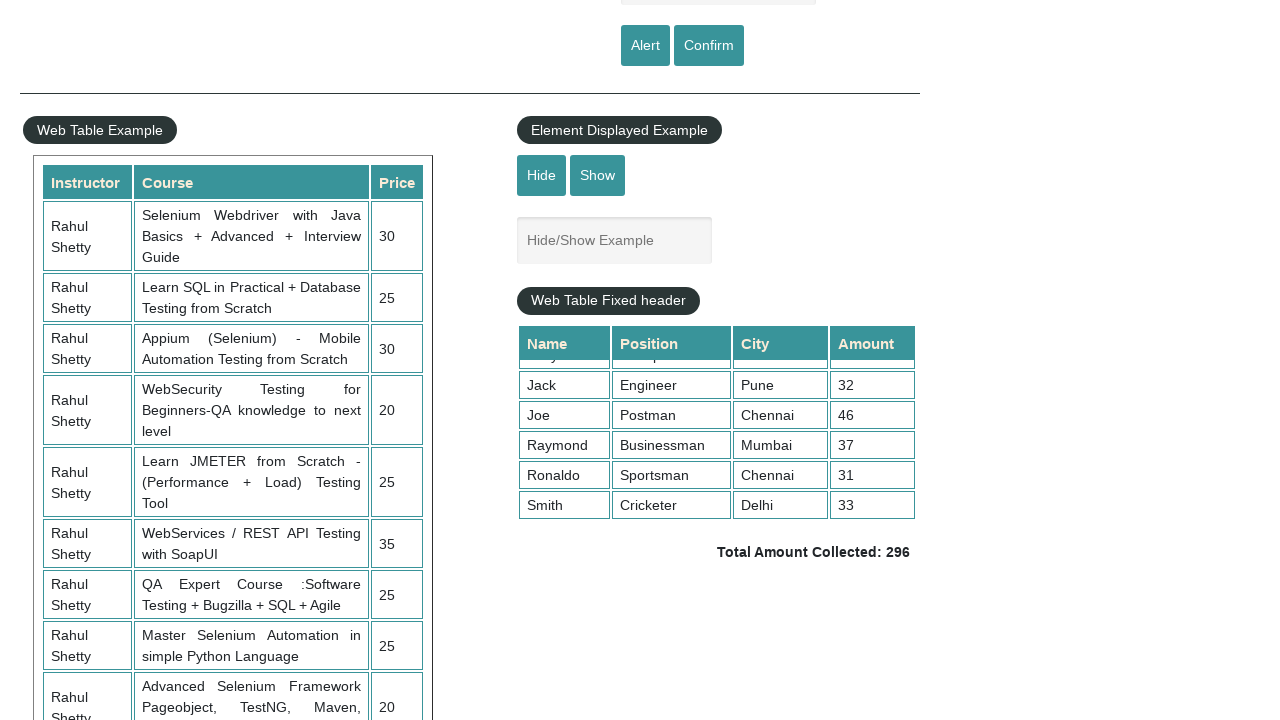

Retrieved all values from the fourth column of the table
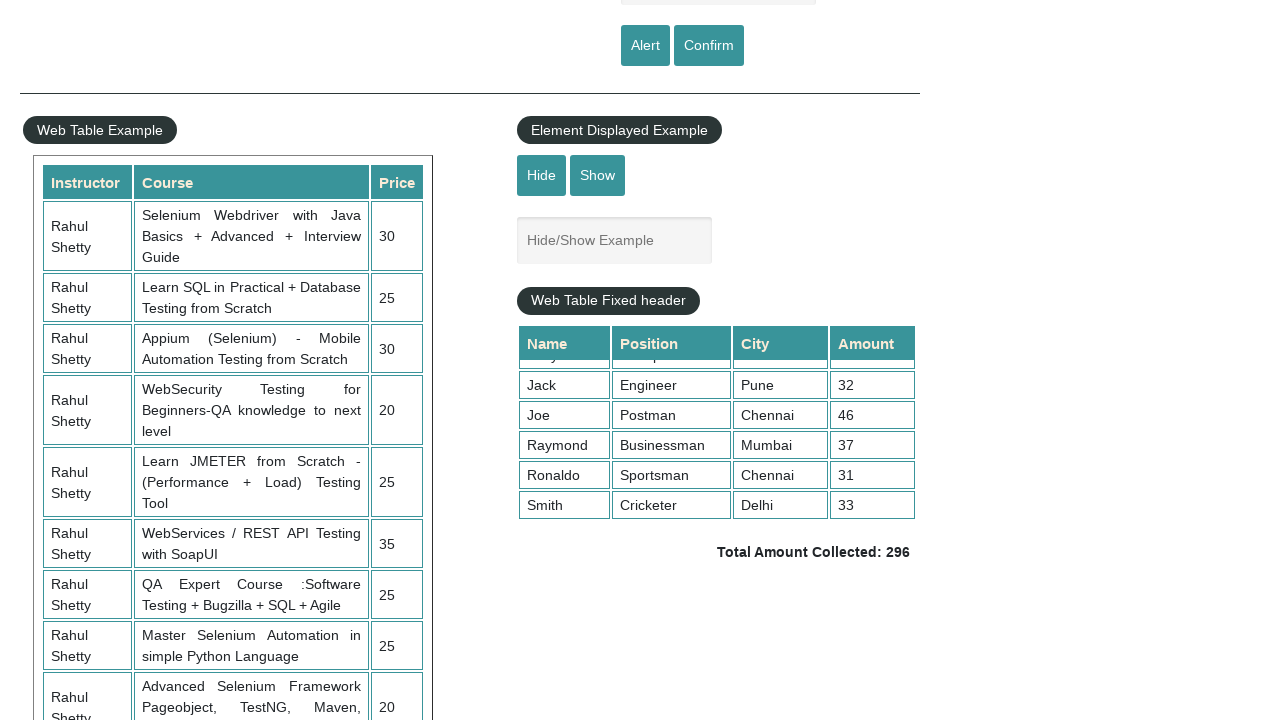

Calculated sum of fourth column values: 296
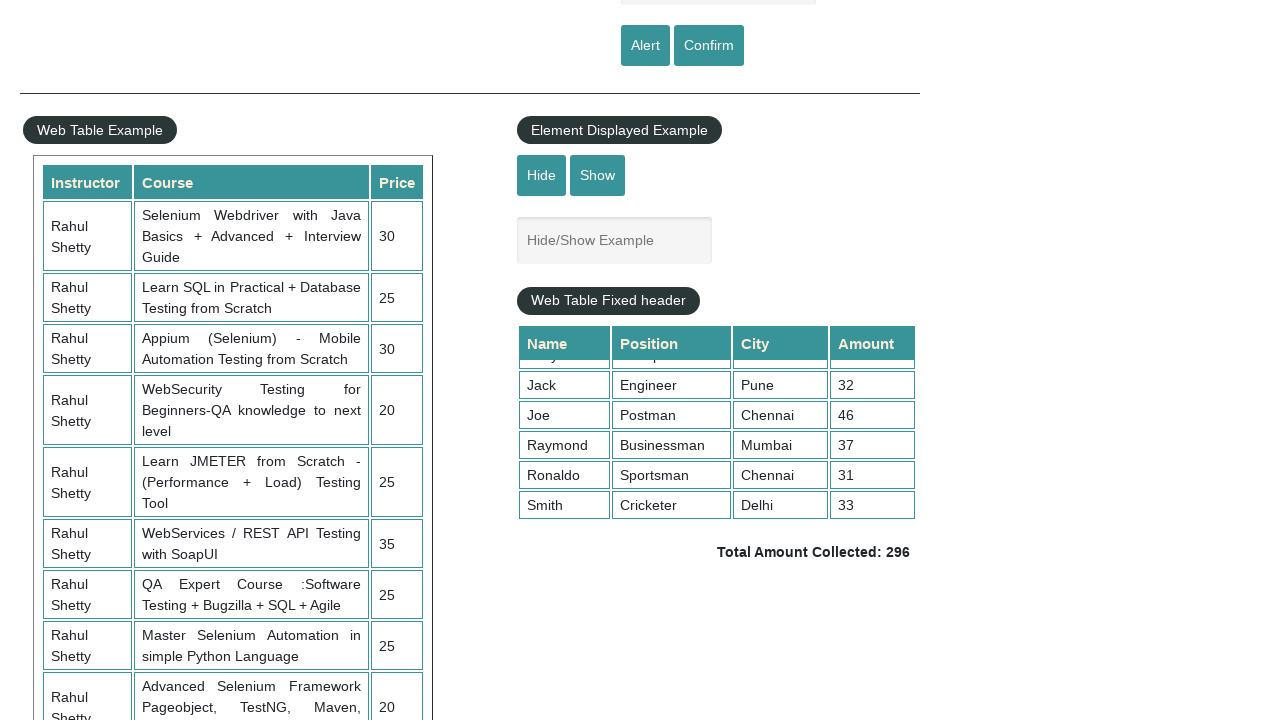

Retrieved the total amount displayed on the page
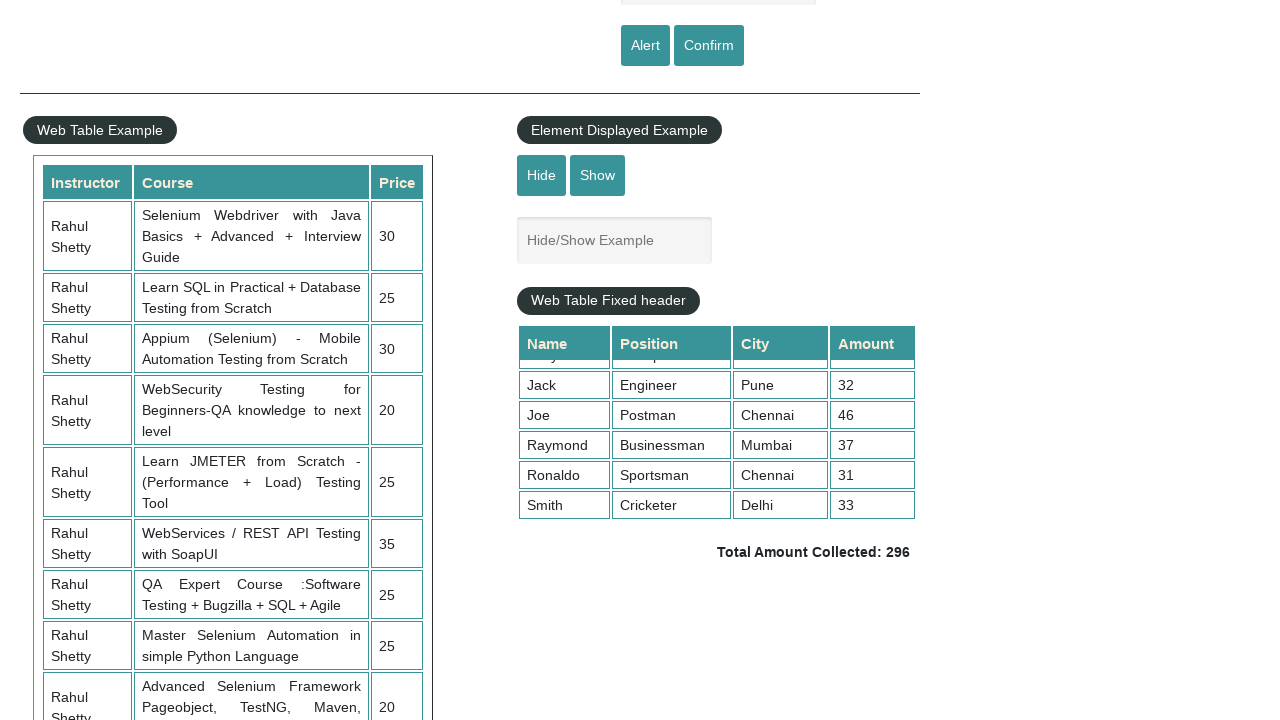

Extracted total amount value: 296
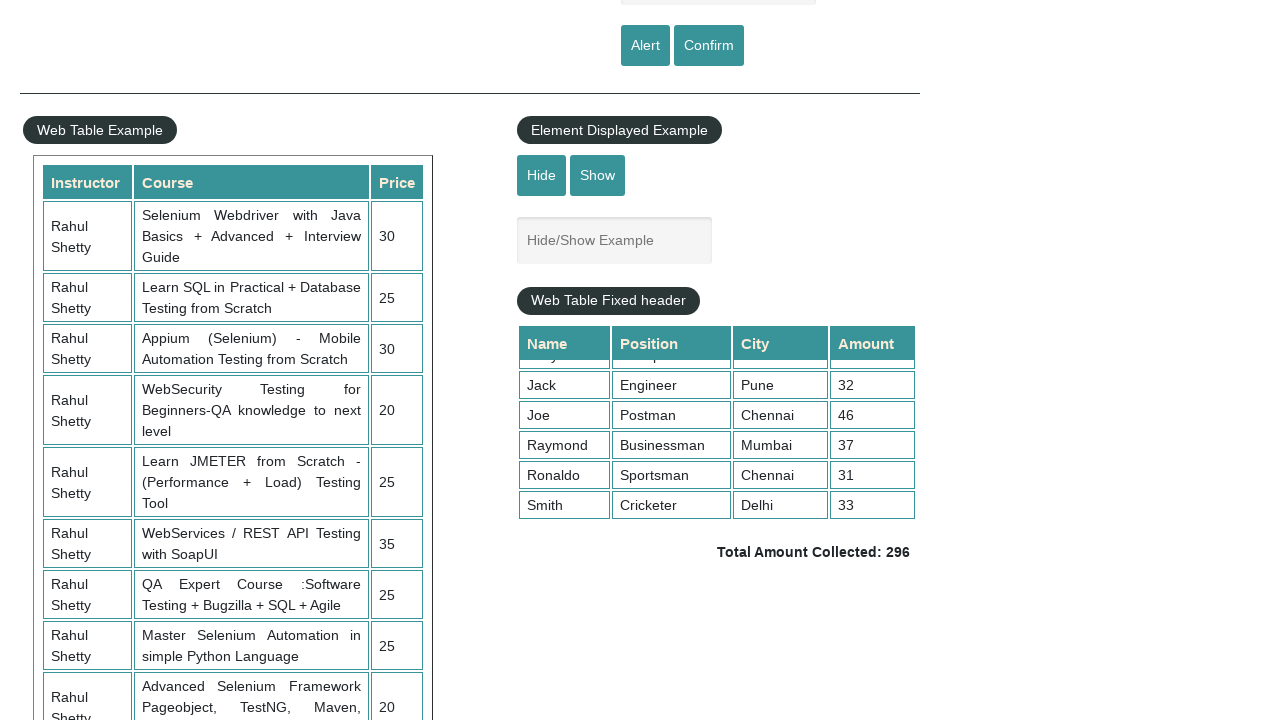

Verified that the sum of fourth column (296) matches the displayed total (296)
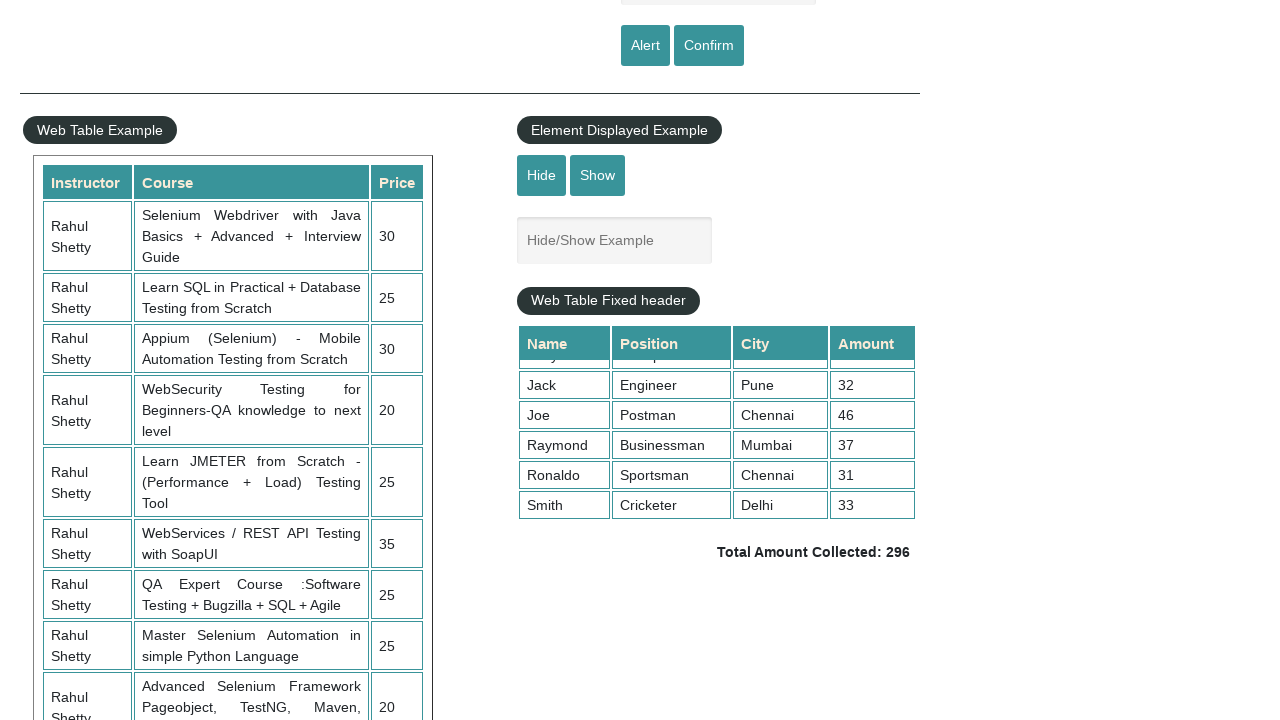

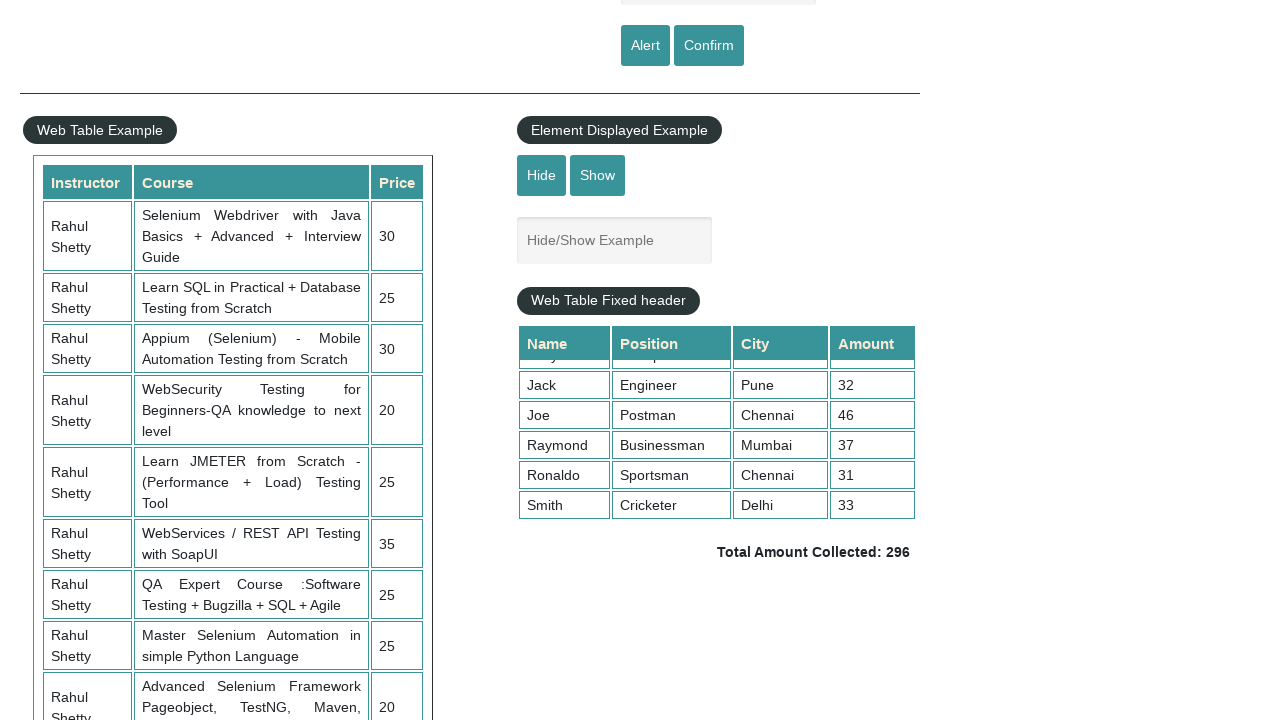